Tests AJAX functionality by clicking a button and waiting for the success message to appear after the AJAX request completes

Starting URL: http://uitestingplayground.com/ajax

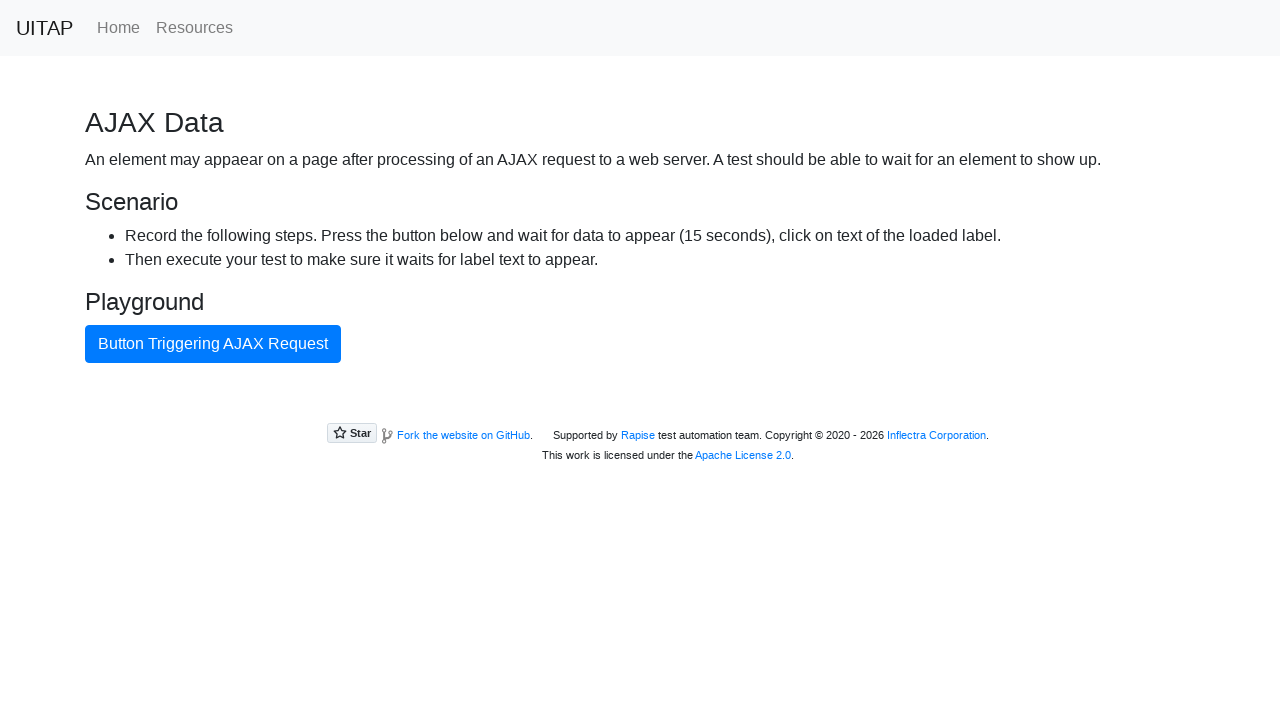

Clicked the AJAX button to trigger the request at (213, 344) on xpath=//button[@id='ajaxButton']
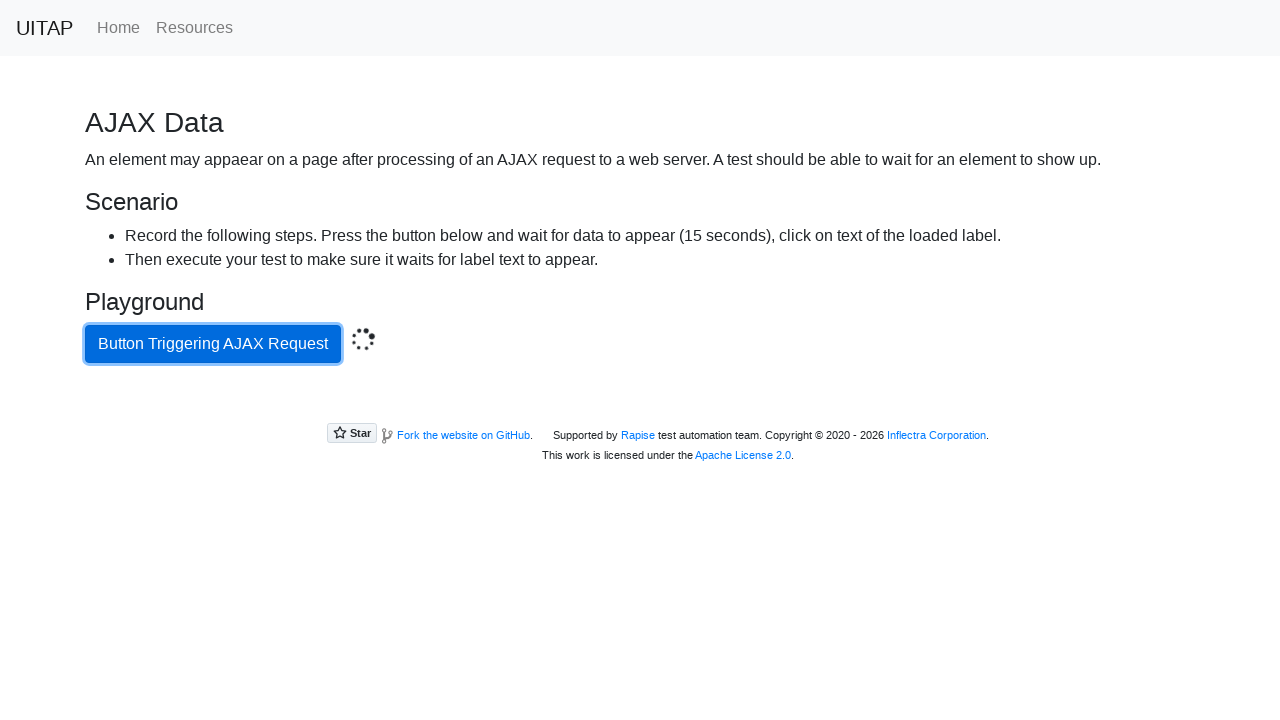

AJAX request completed and success message appeared
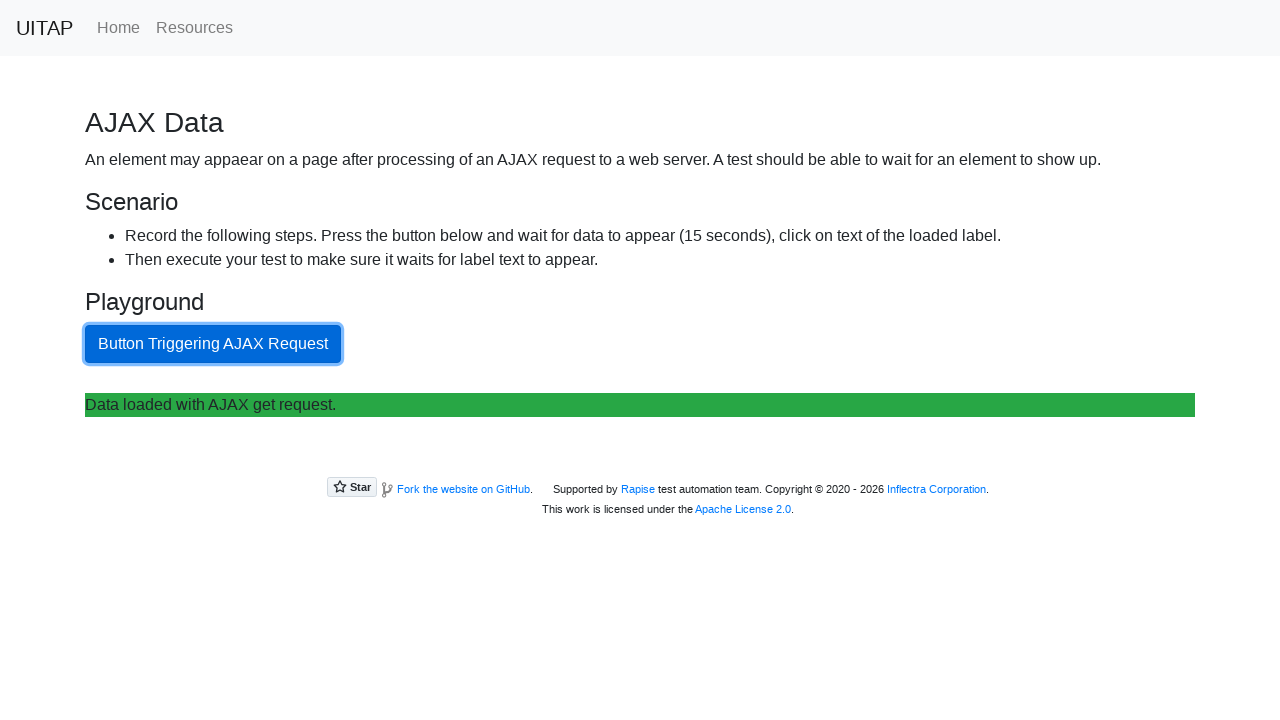

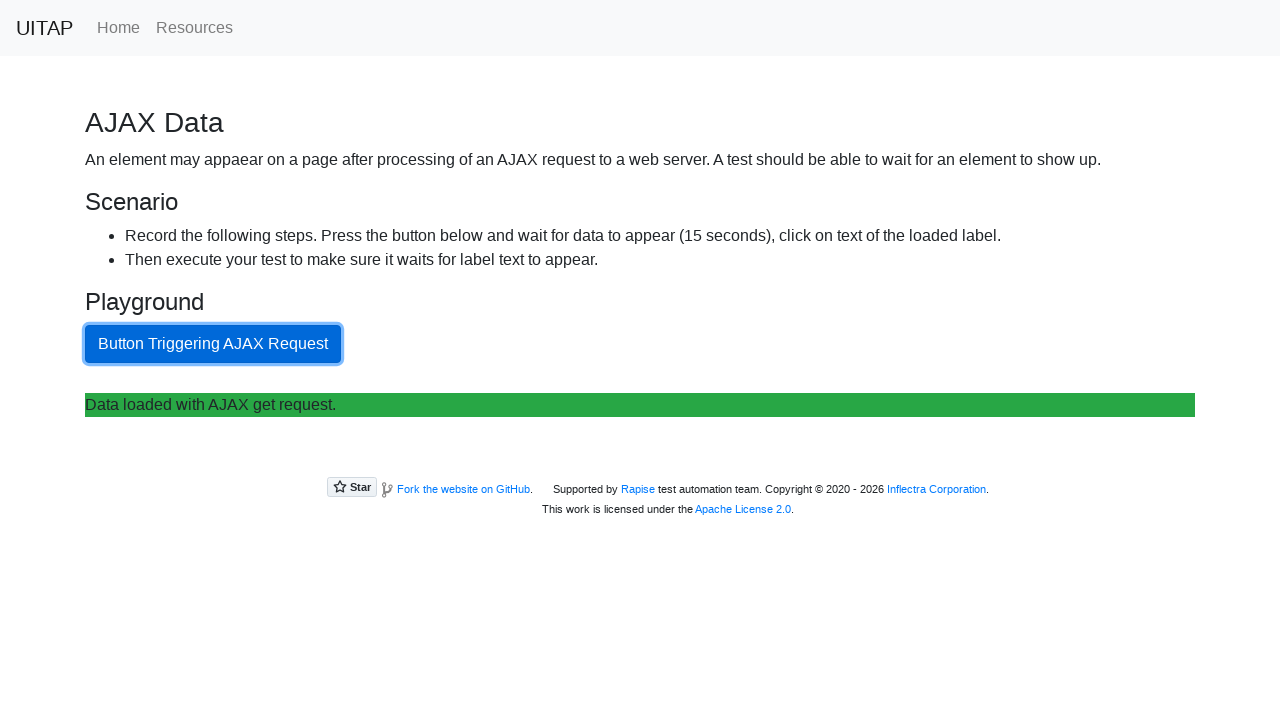